Navigates to an alert page, clicks on the Web Table section to navigate to the table page, verifies the URL, and retrieves text from a specific table cell.

Starting URL: https://demoapps.qspiders.com/ui/alert?sublist=0

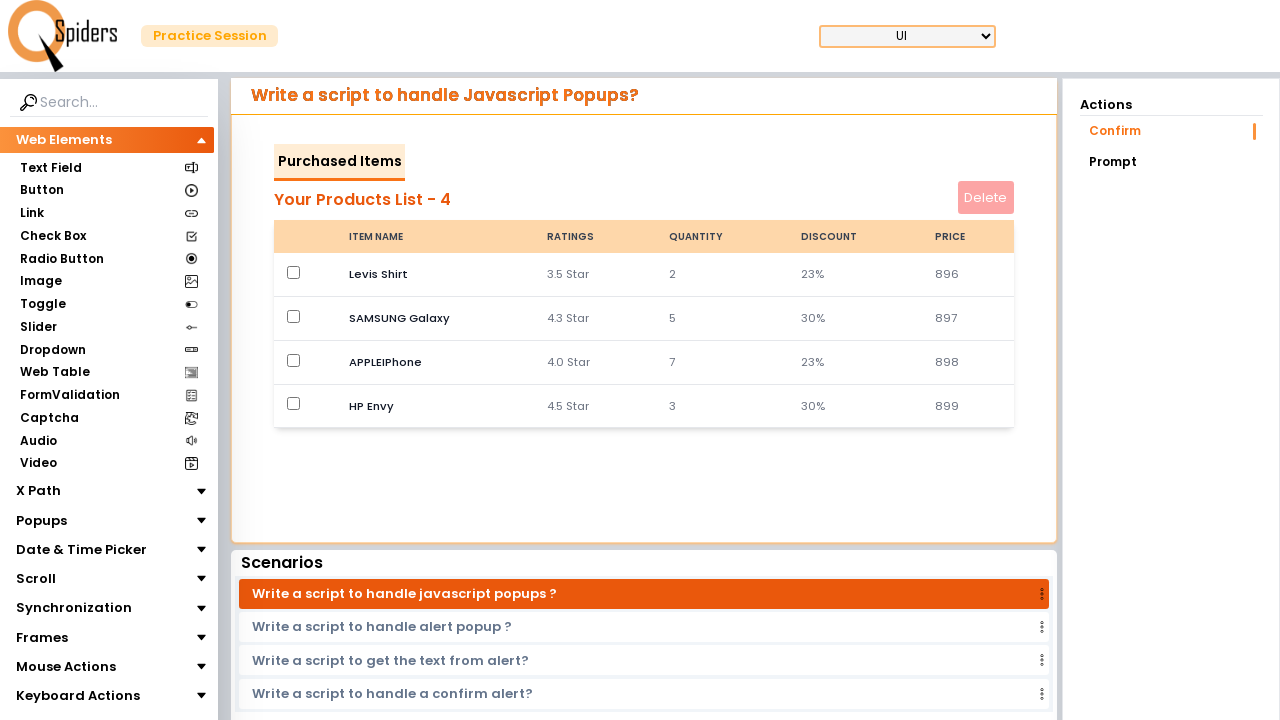

Clicked on Web Table section to navigate to table page at (54, 373) on xpath=//section[text()='Web Table']
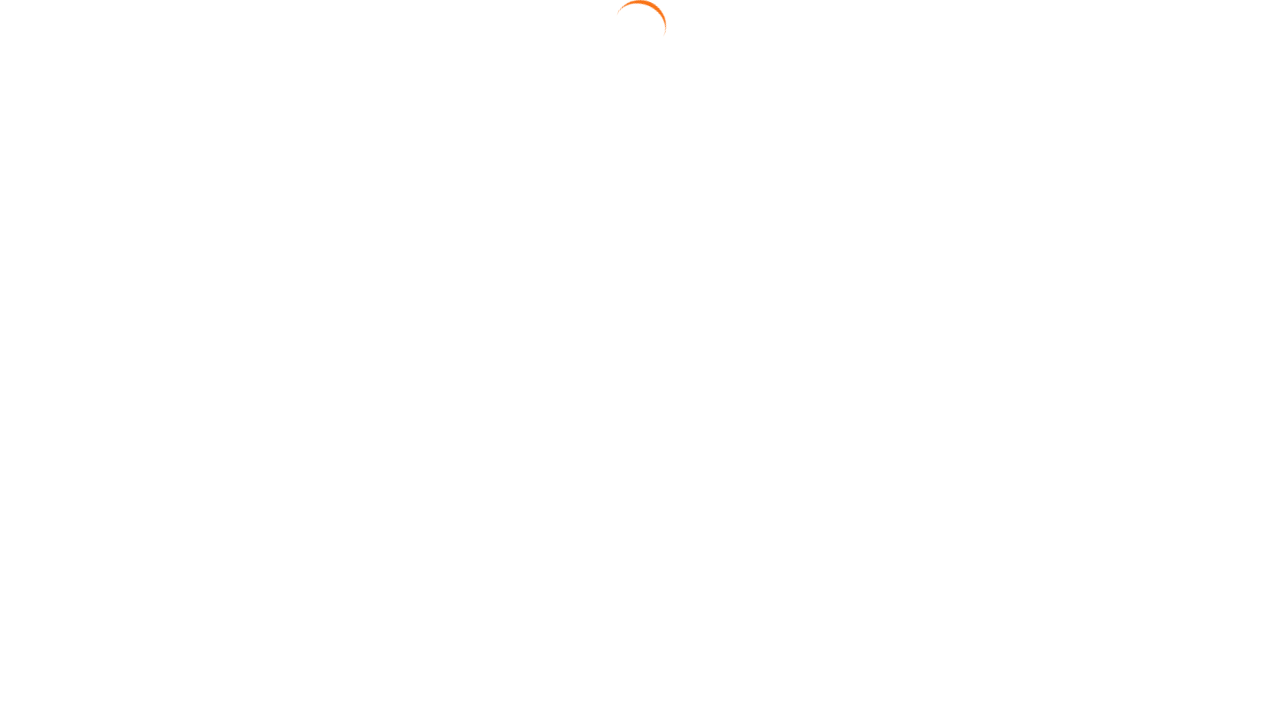

Navigated to table page and URL verified as https://demoapps.qspiders.com/ui/table
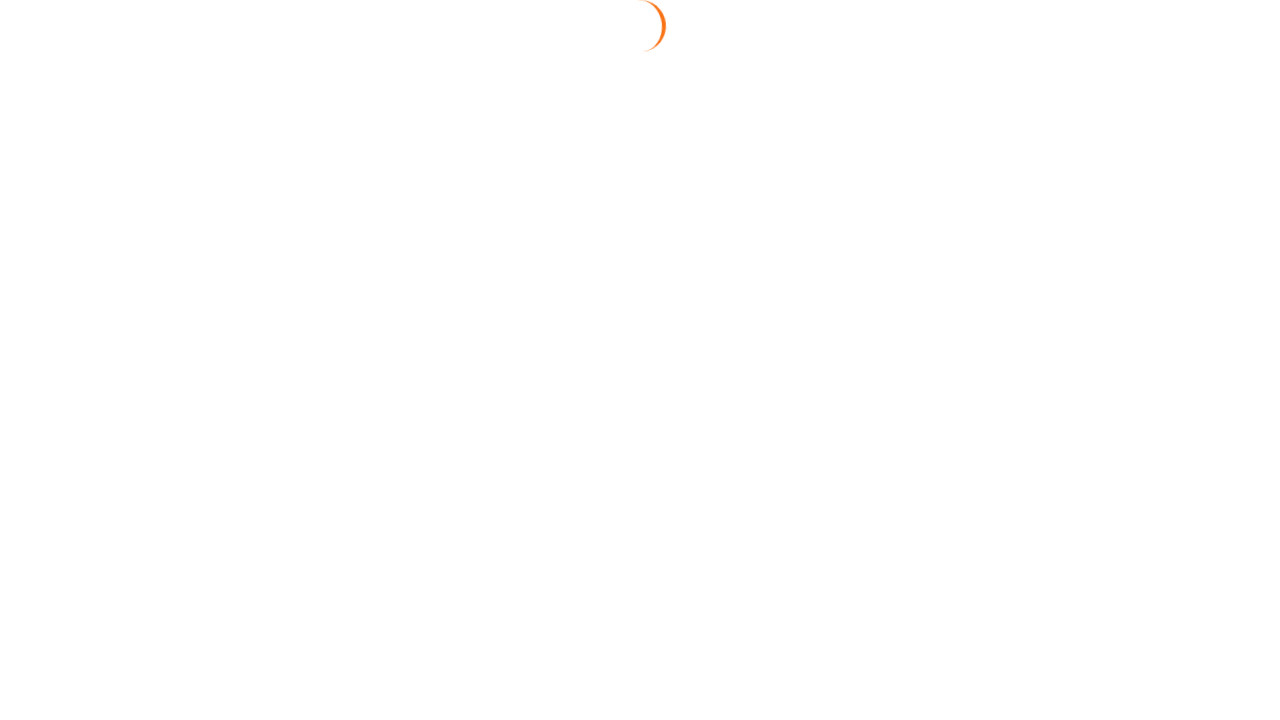

Located table cell containing 'Levis Shirt'
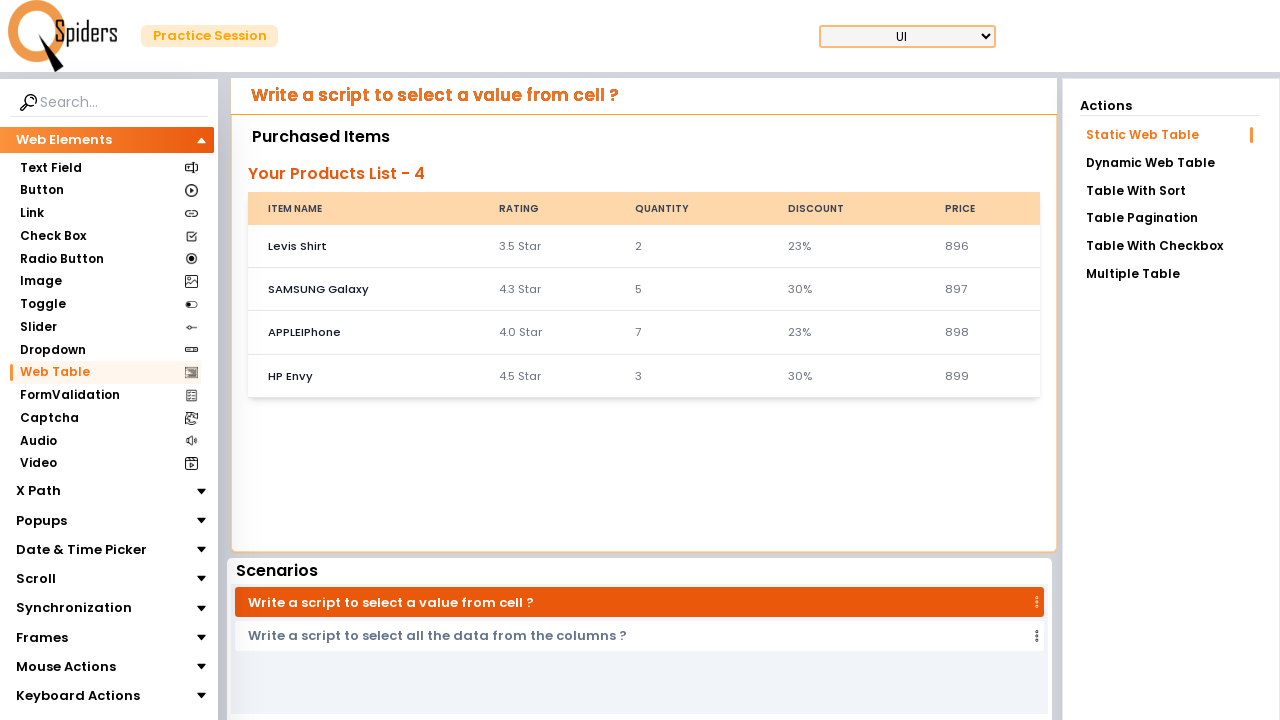

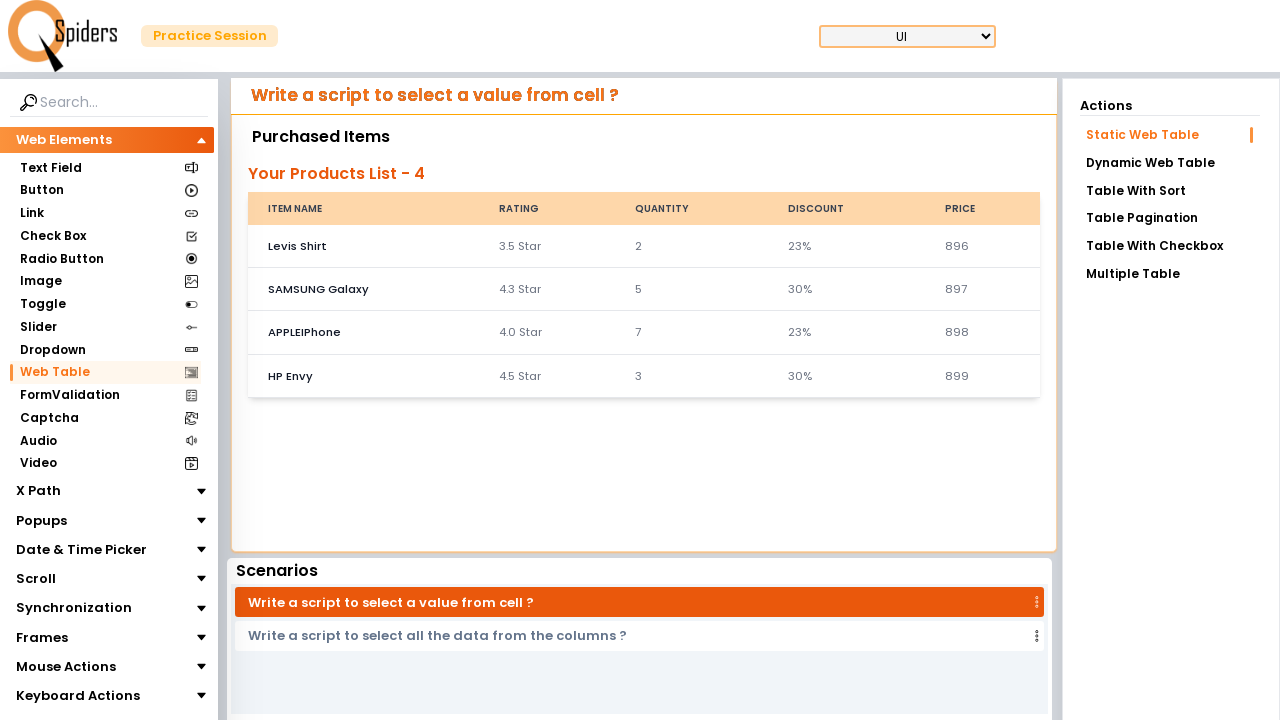